Tests the Python.org search functionality by entering "pycon" in the search field and submitting the search

Starting URL: http://python.org

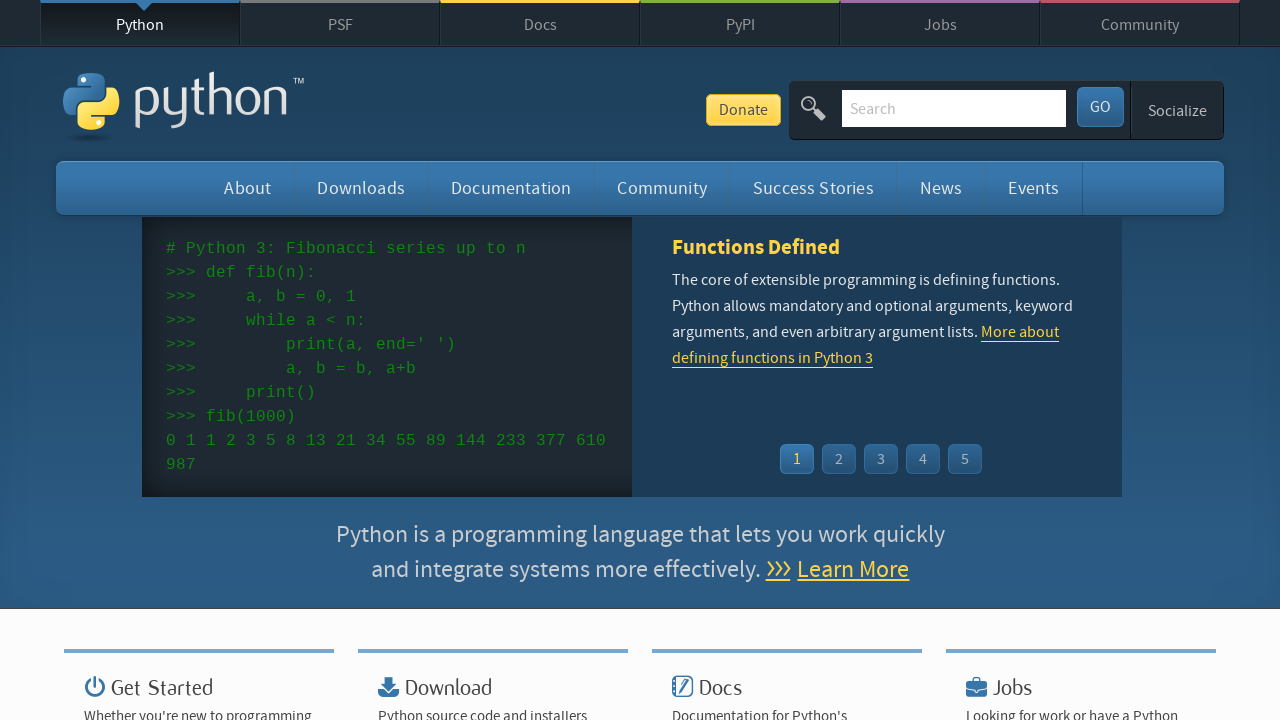

Cleared the search field on input[name='q']
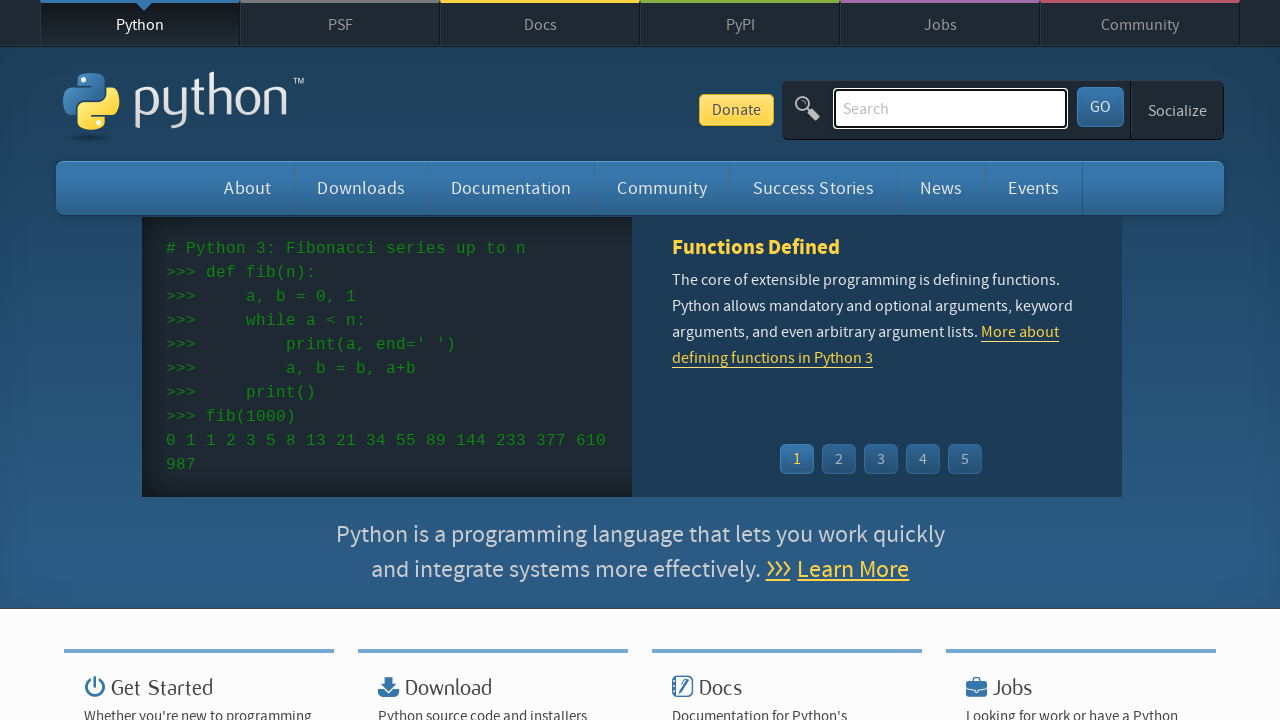

Entered 'pycon' in the search field on input[name='q']
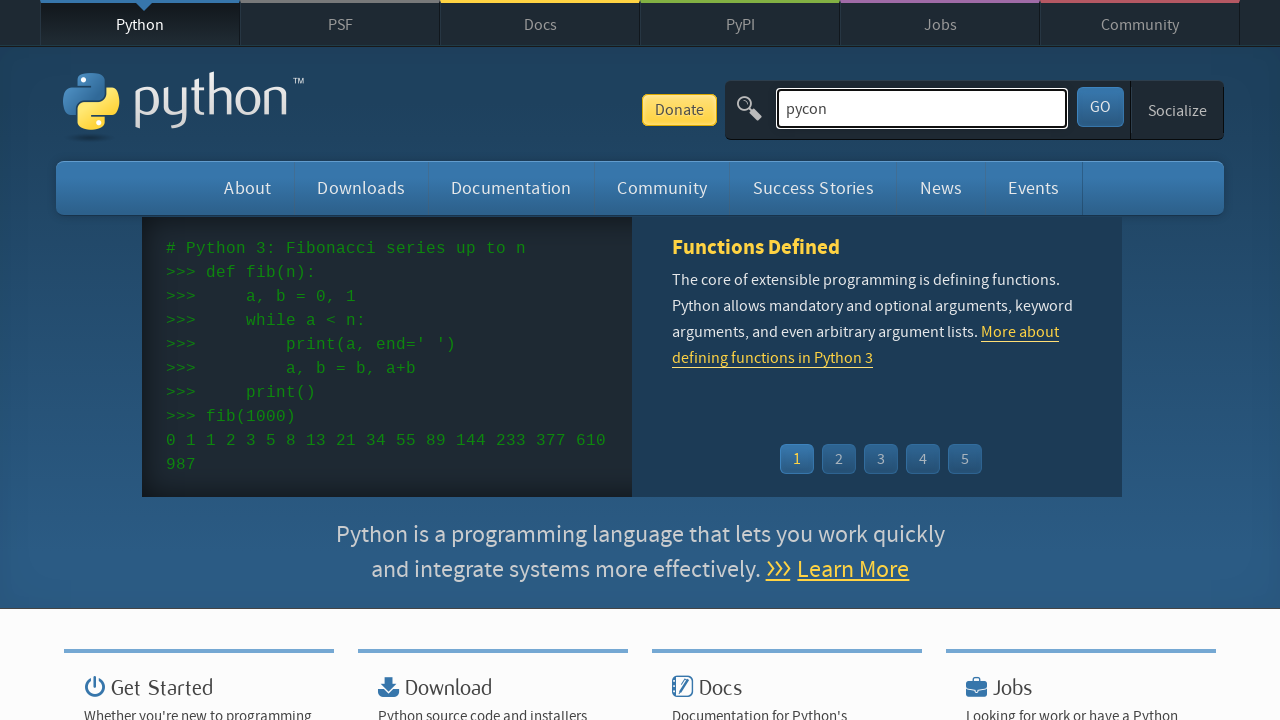

Submitted the search by pressing Enter on input[name='q']
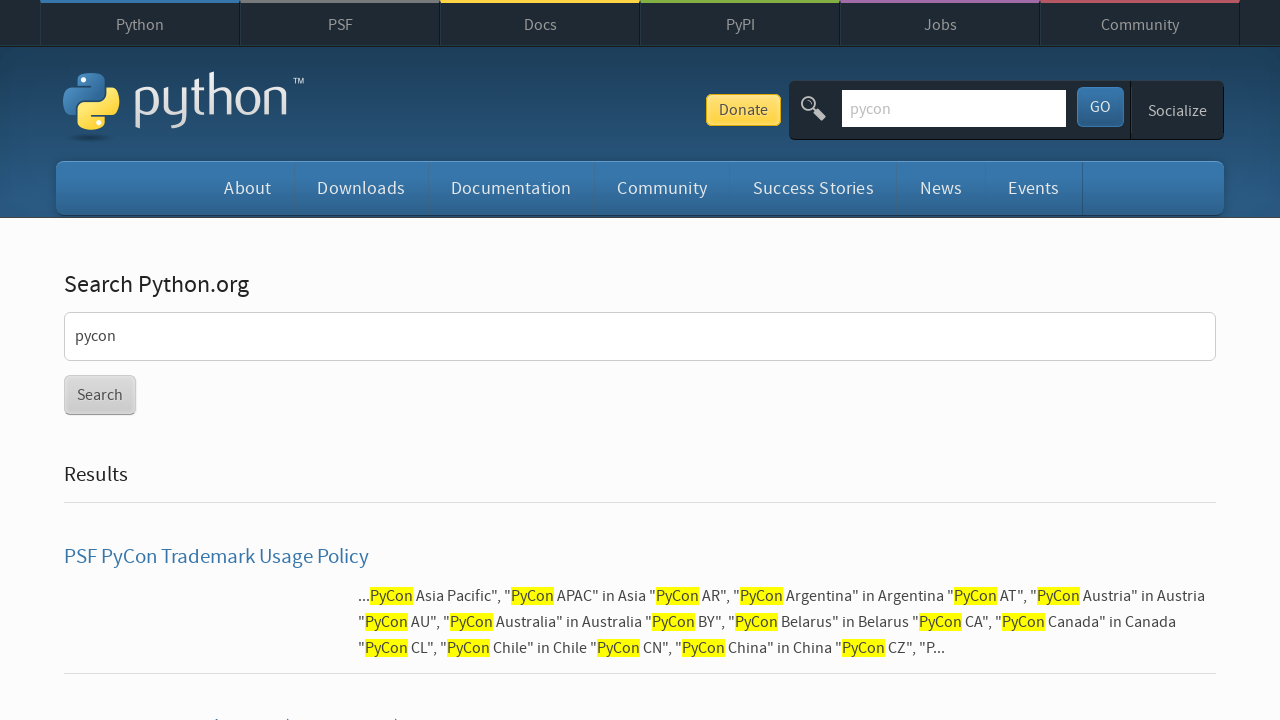

Waited for search results to load
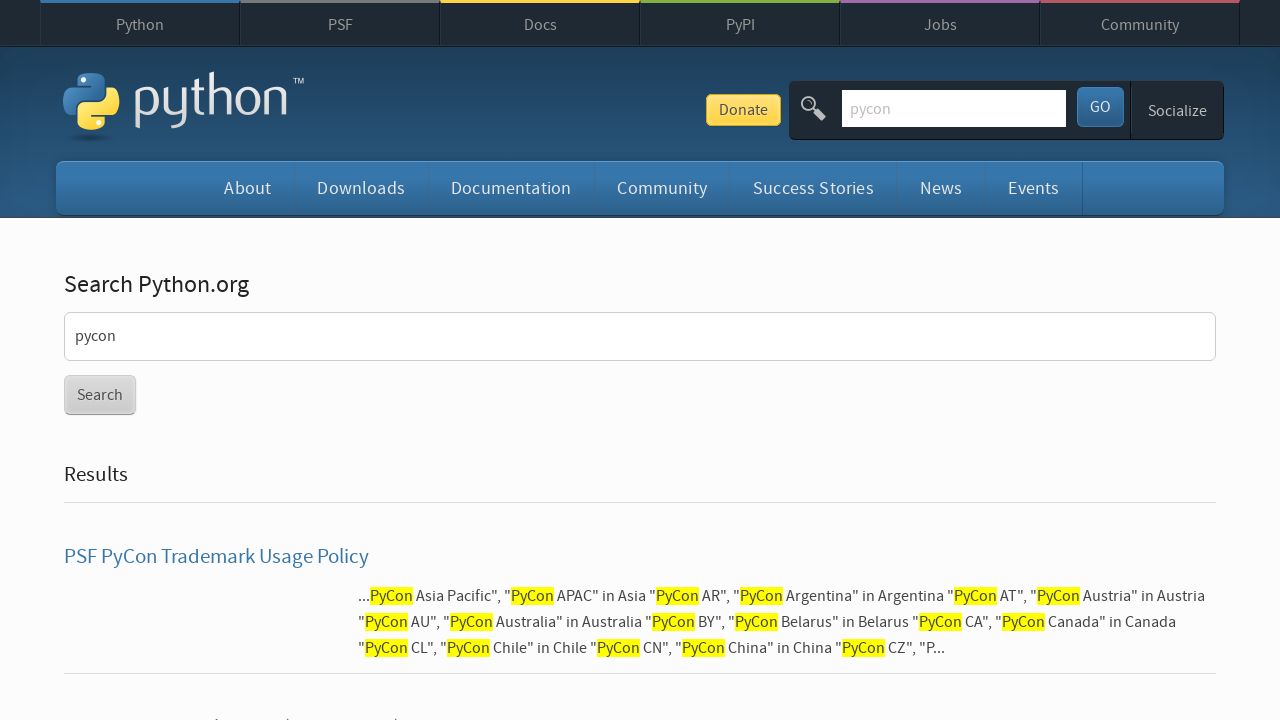

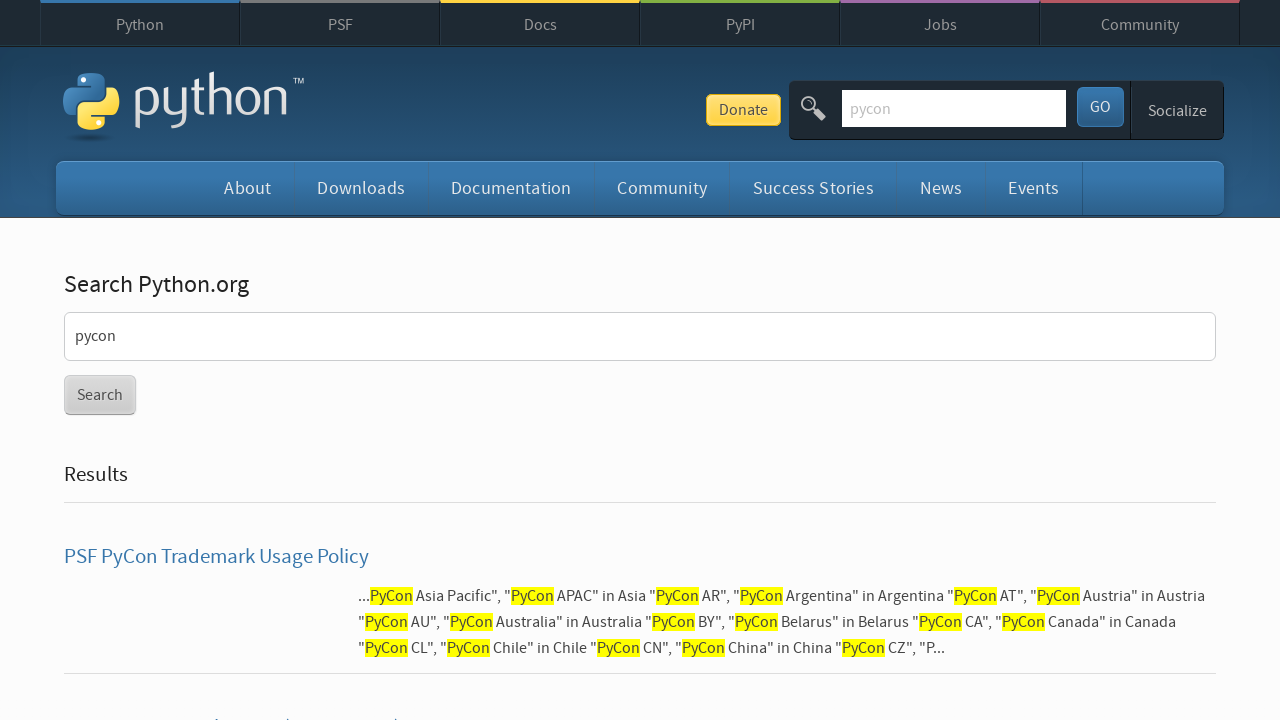